Tests keyboard key press functionality by sending space and left arrow keys to an input element and verifying the displayed result text shows the correct key was pressed.

Starting URL: http://the-internet.herokuapp.com/key_presses

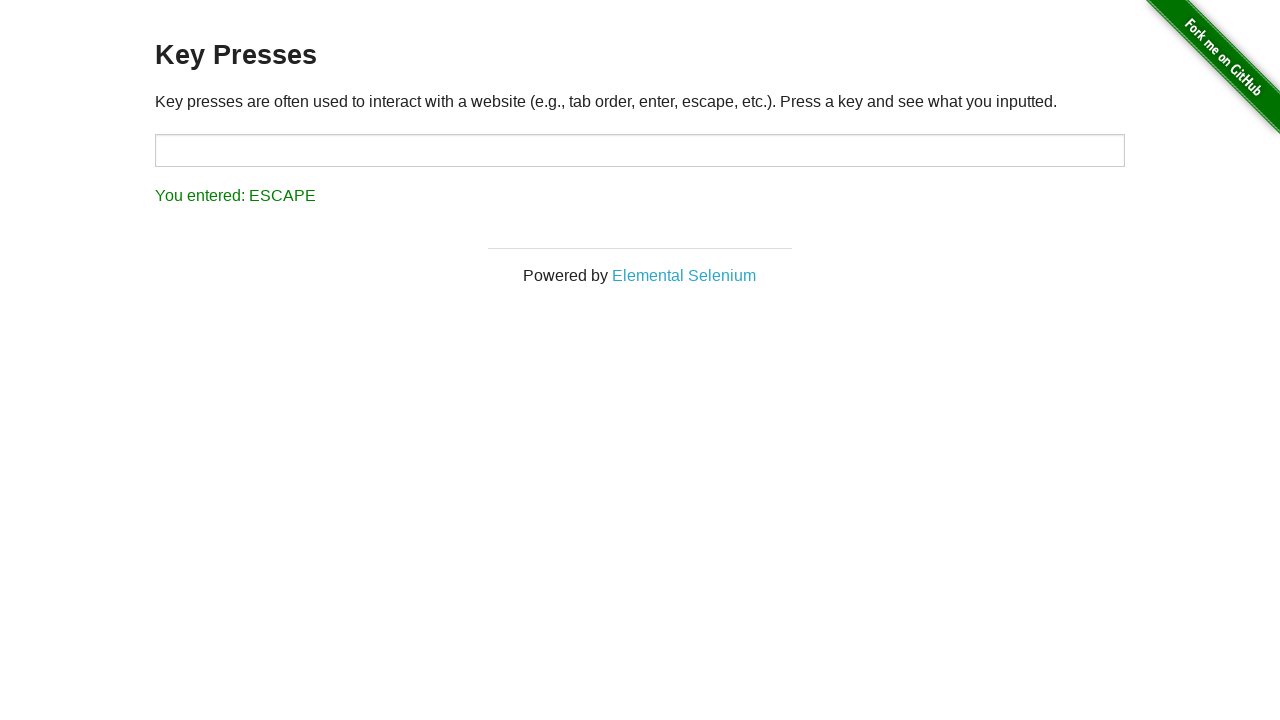

Pressed Space key on target input element on #target
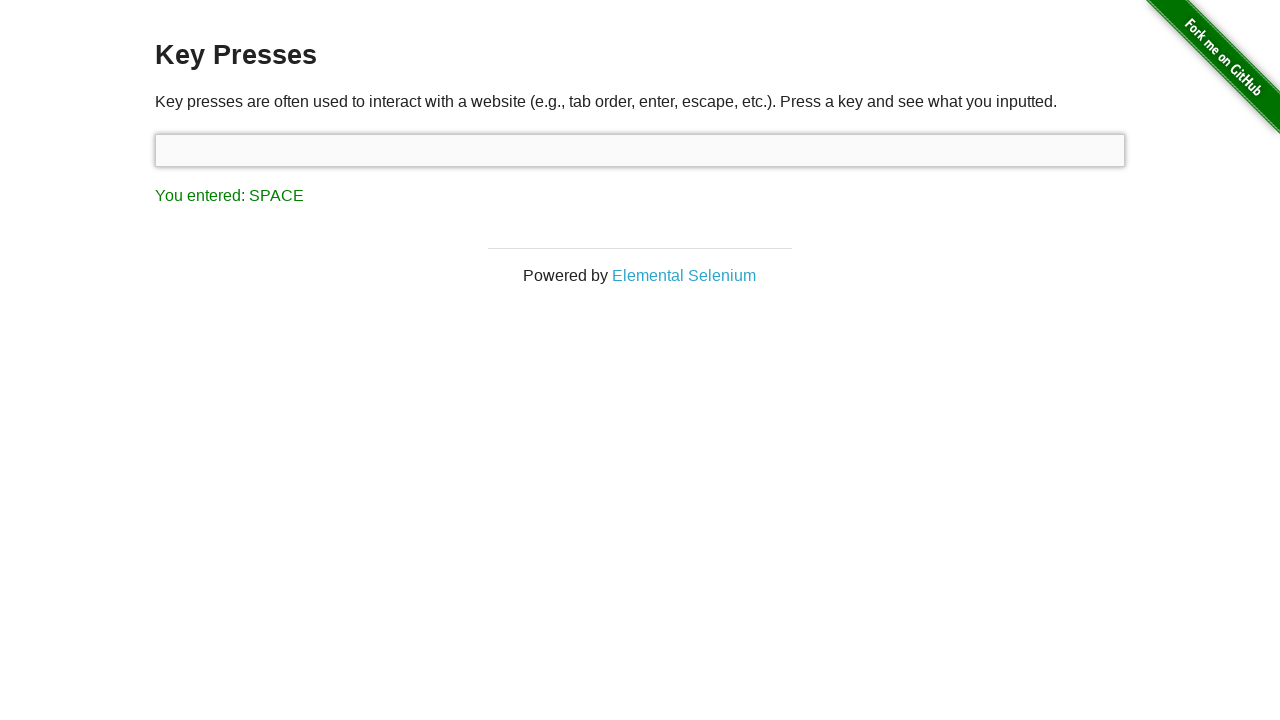

Verified result text displays 'You entered: SPACE'
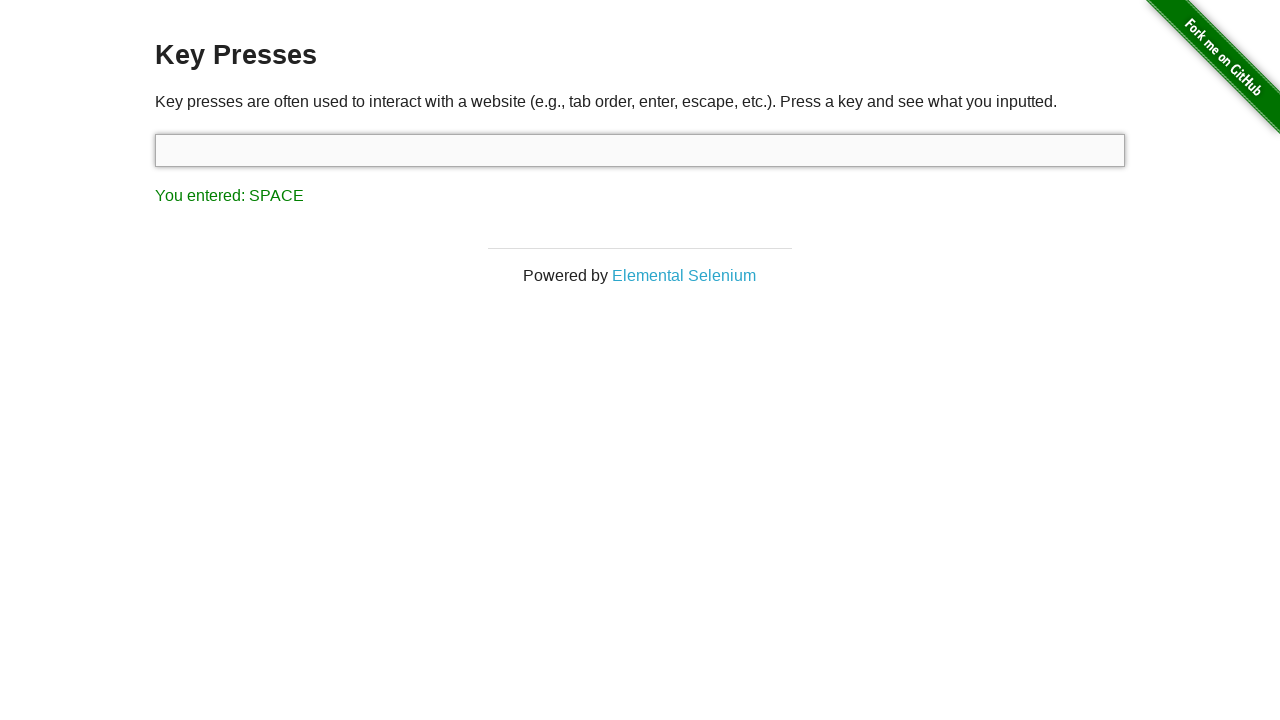

Pressed ArrowLeft key using keyboard
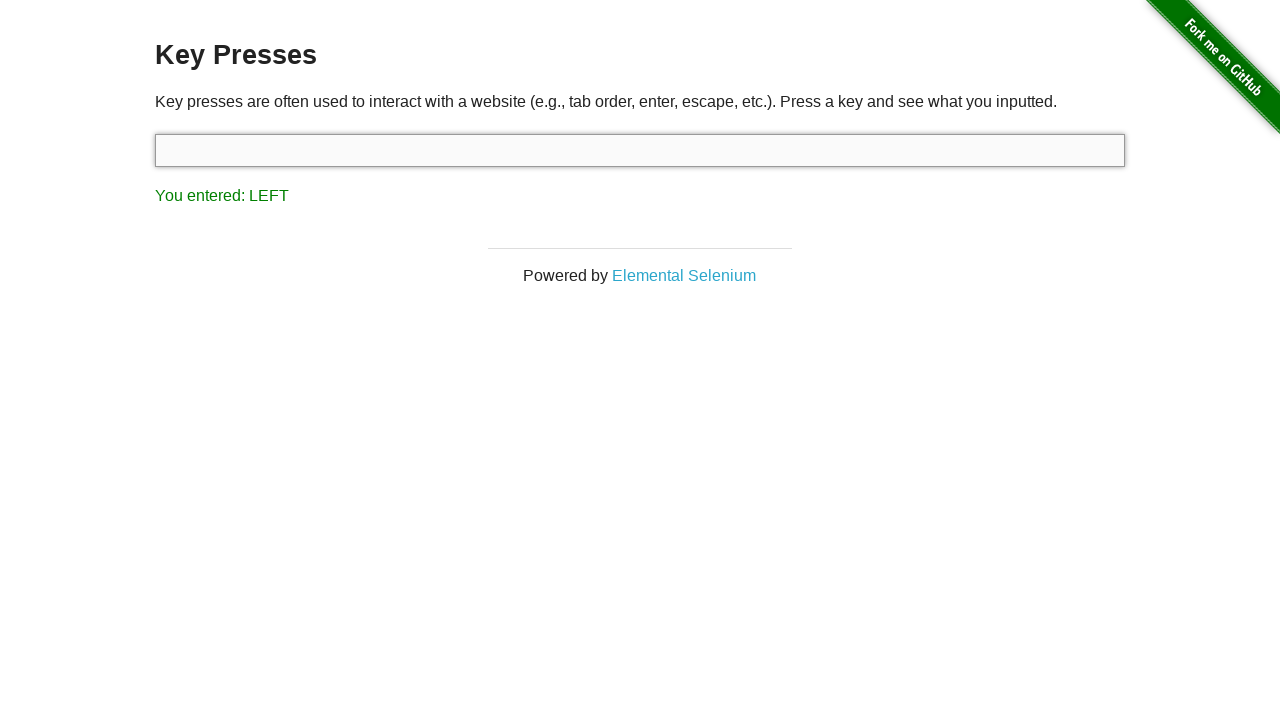

Verified result text displays 'You entered: LEFT'
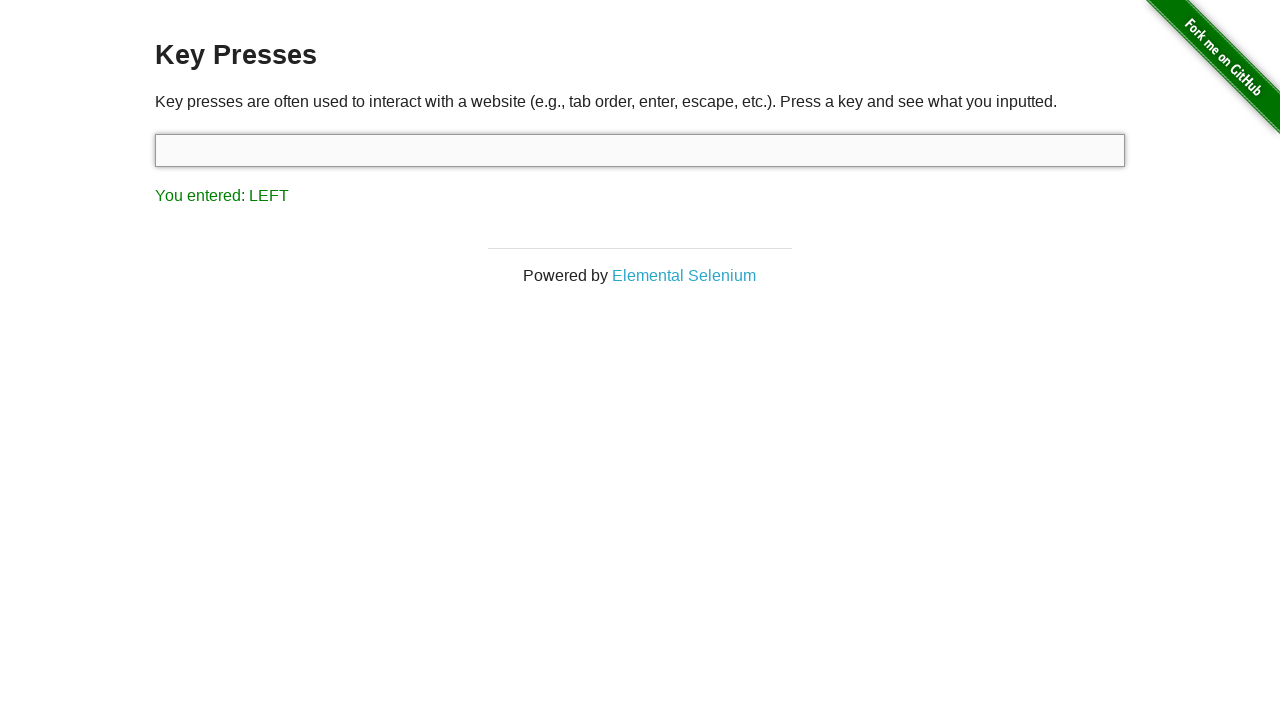

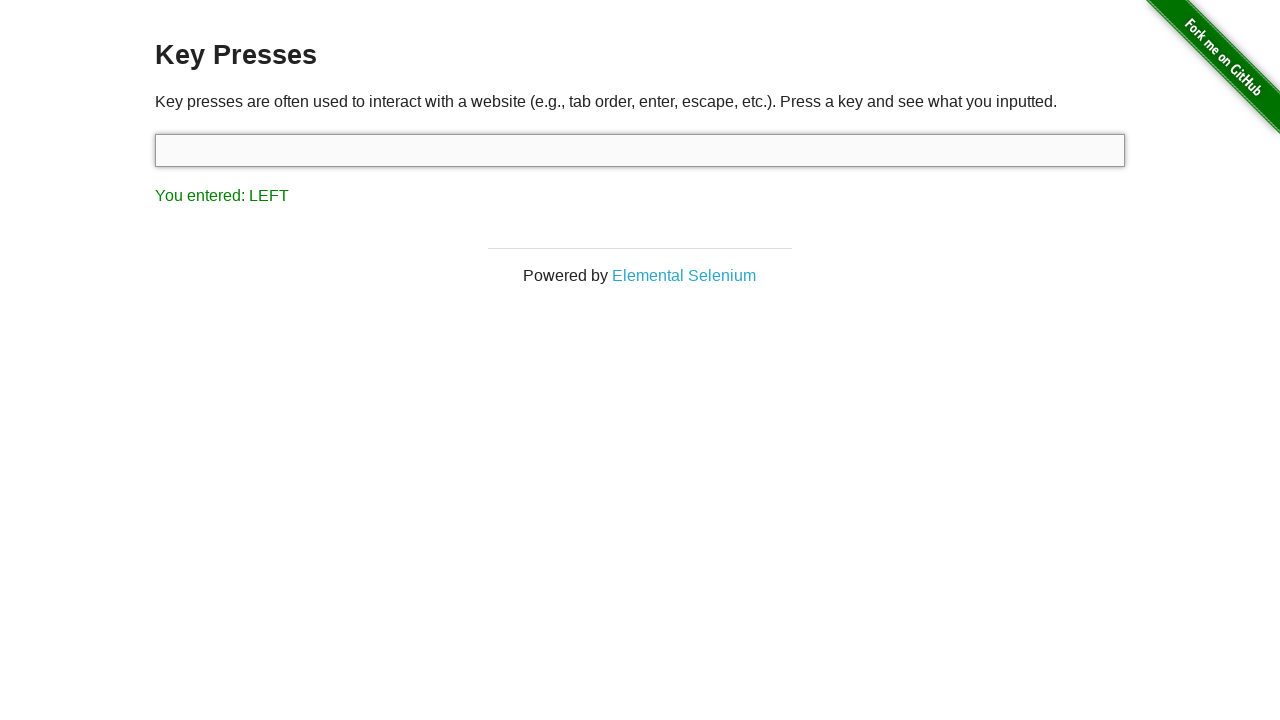